Tests clicking the upload button without selecting a file first, verifying the appropriate error behavior occurs.

Starting URL: https://the-internet.herokuapp.com/upload

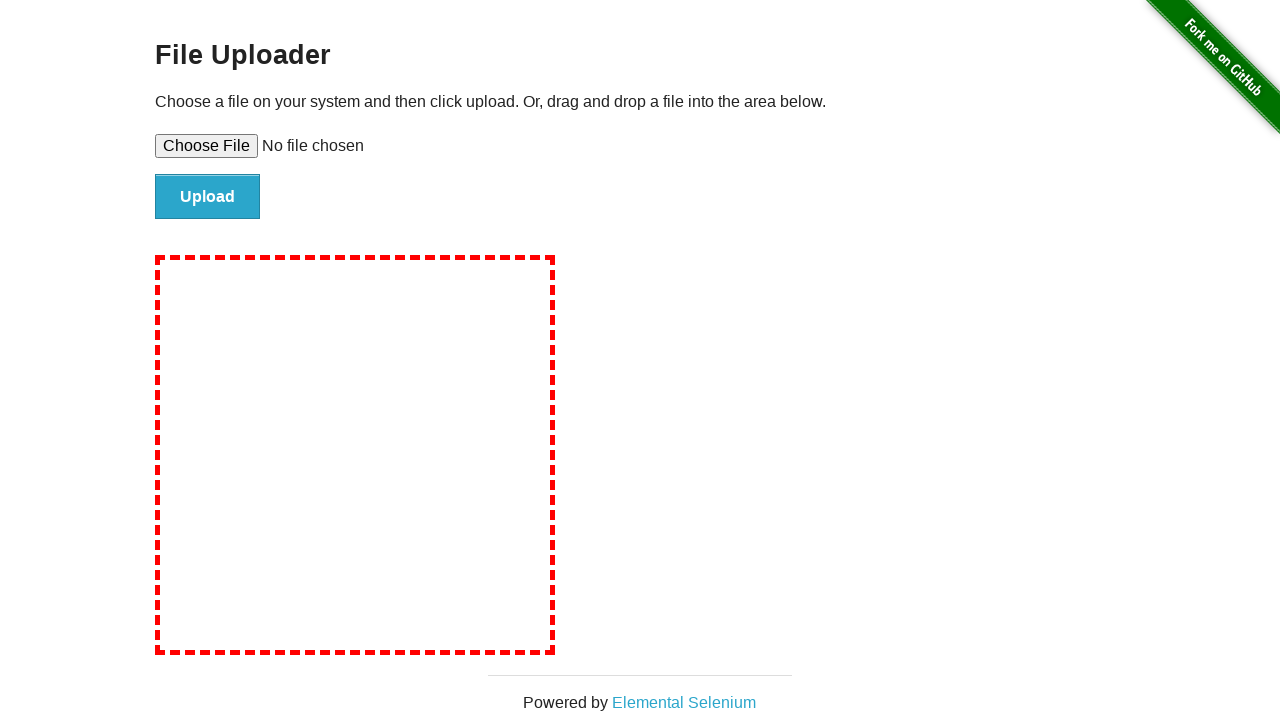

File input element is visible
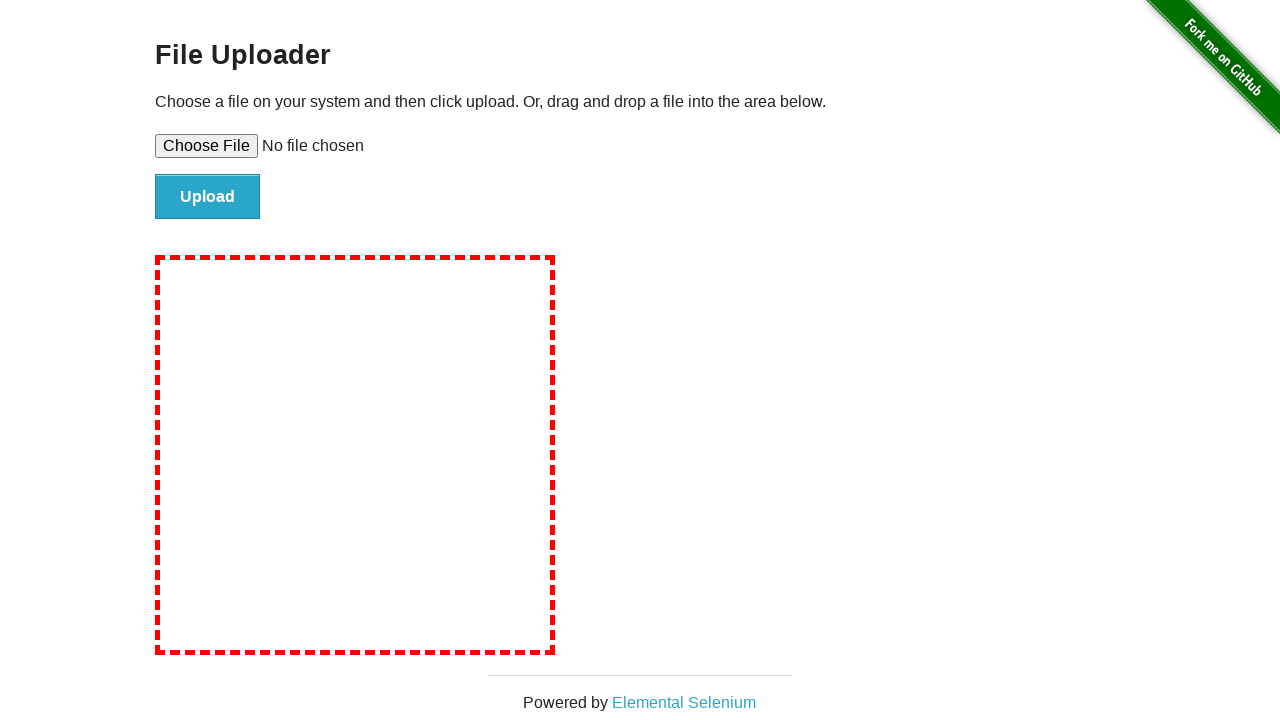

Verified file input is empty
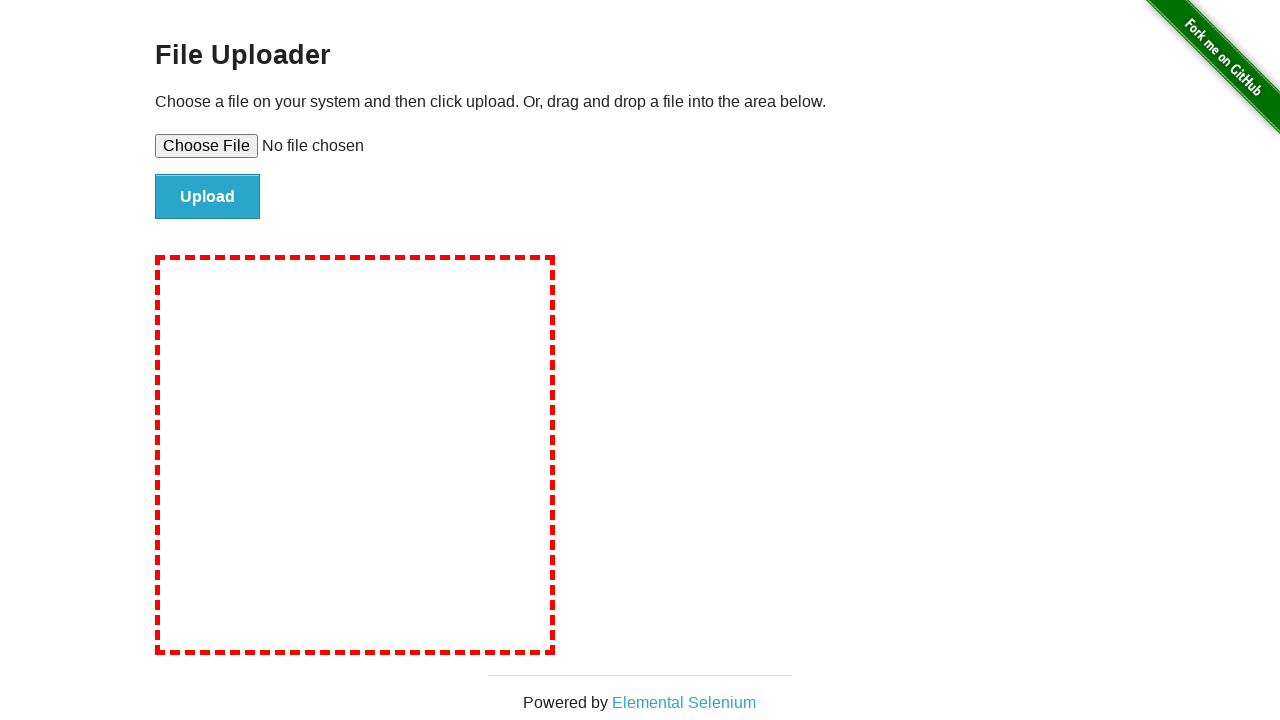

Upload button is visible
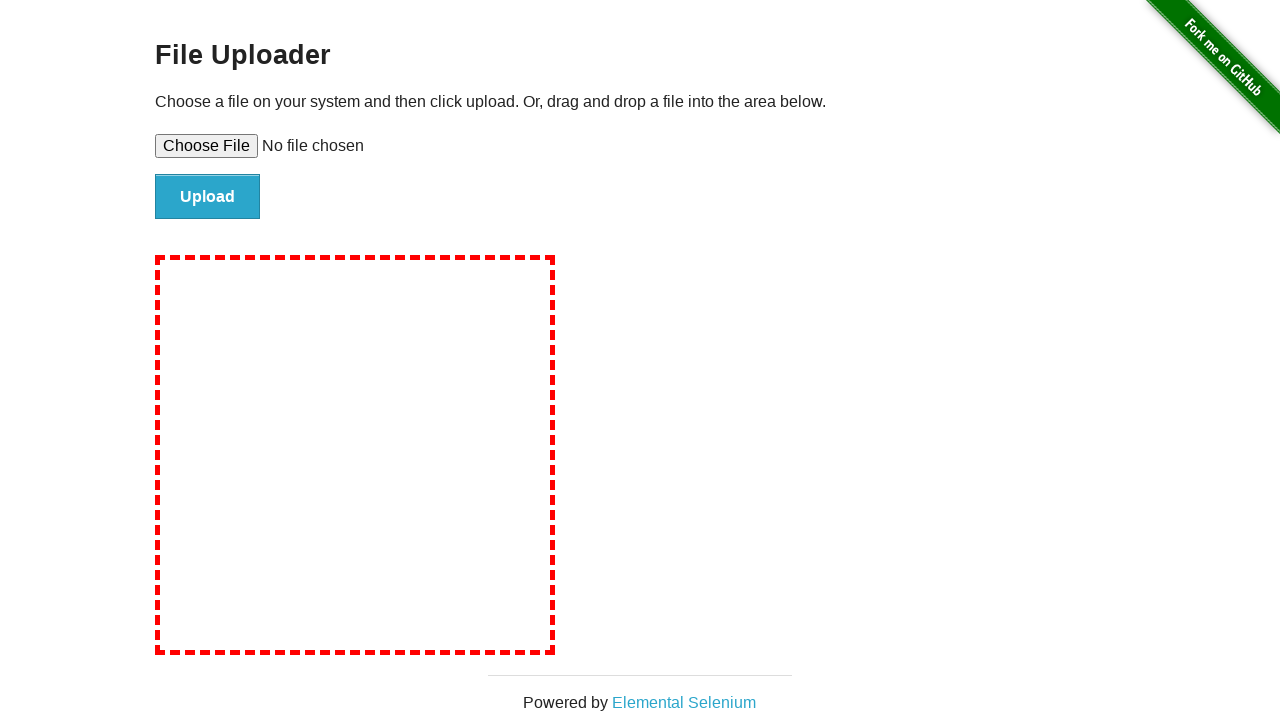

Clicked upload button without selecting a file at (208, 197) on #file-submit
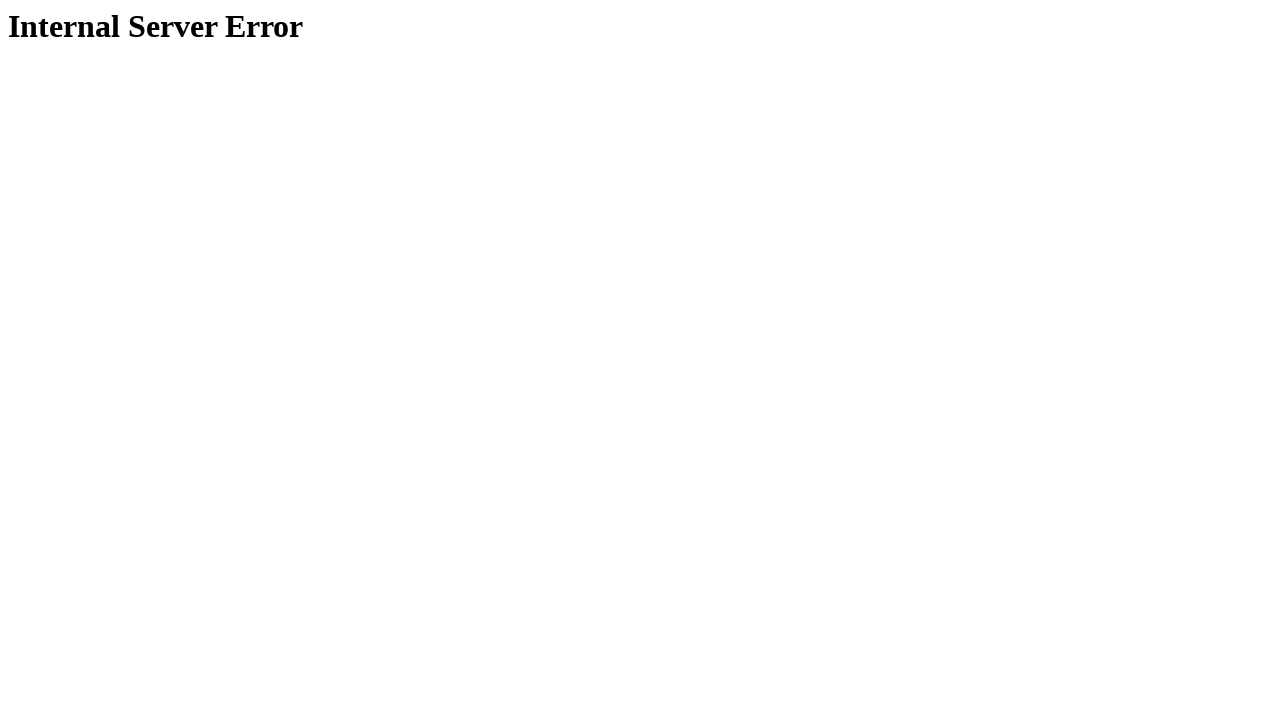

Page finished loading after clicking upload button
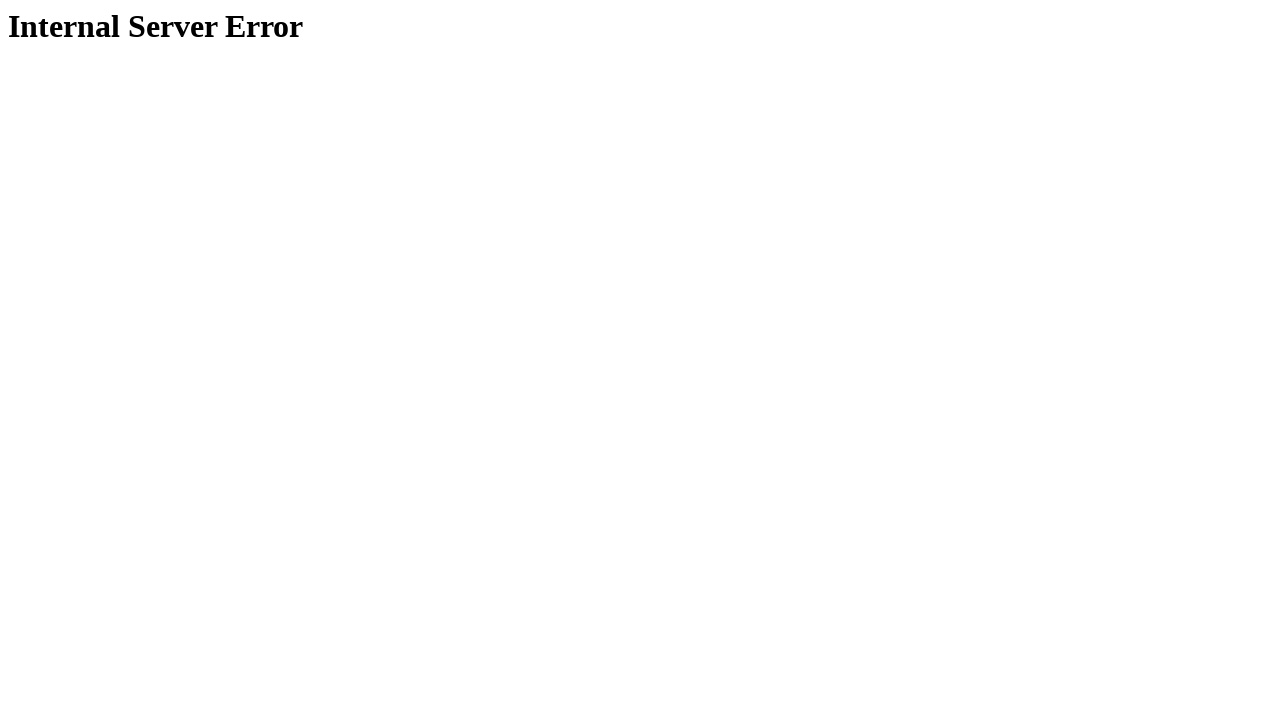

Verified success message is not displayed (error behavior confirmed)
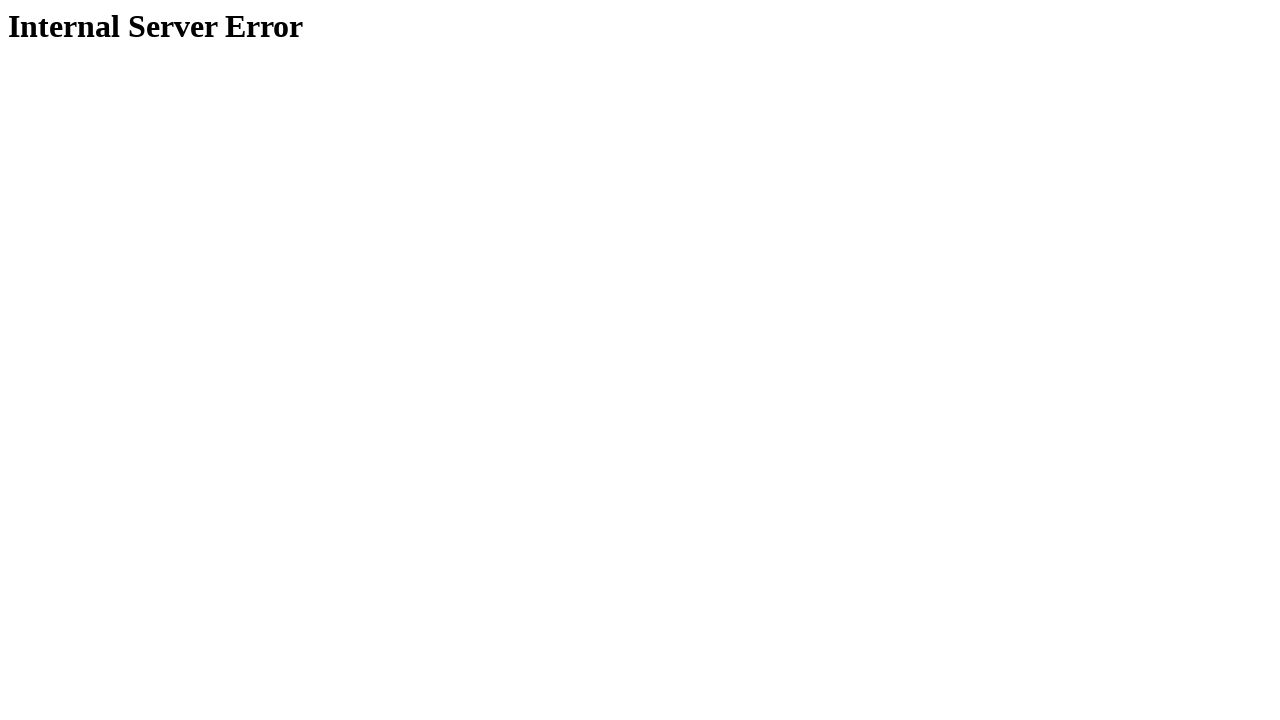

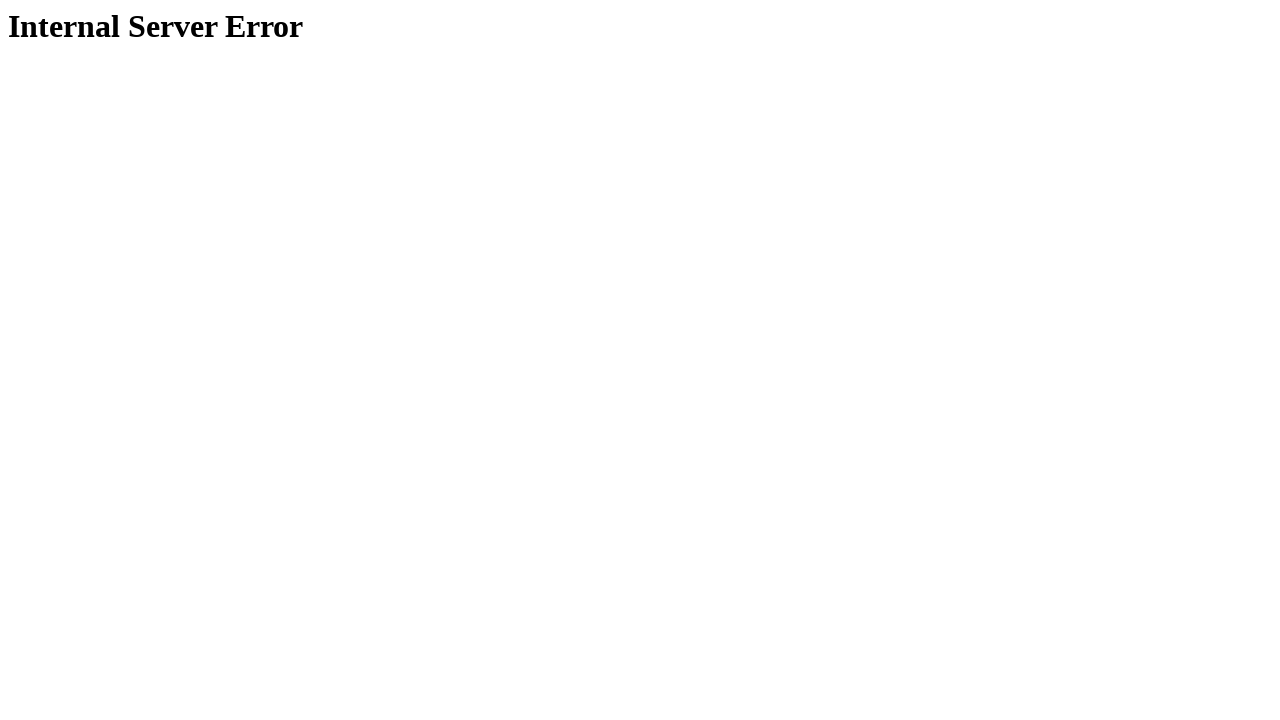